Tests the navigation flow on the TecnArt website by hovering over a menu, clicking on the opportunities section, then clicking on a research grant link and verifying the page title contains the expected grant reference number.

Starting URL: http://novotechneart.ipt.pt/tecnart/

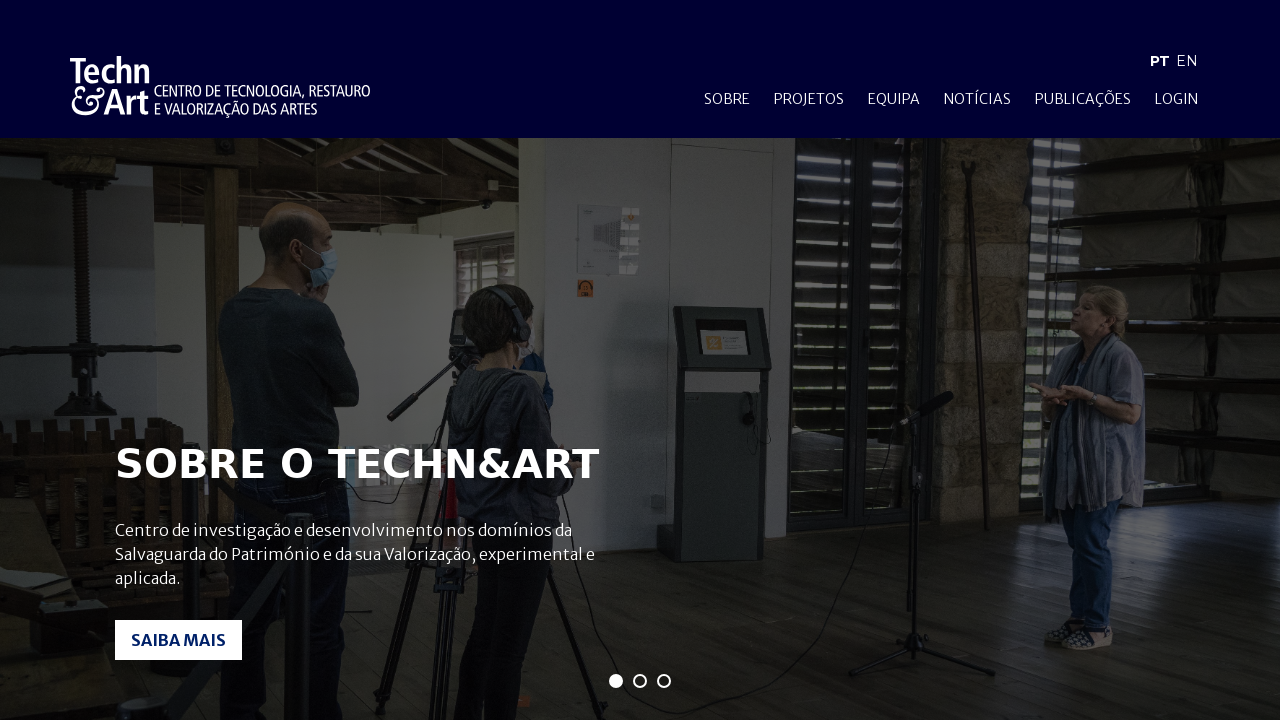

Hovered over main menu item at (727, 99) on xpath=/html/body/div[1]/header/div/nav/div[2]/ul/li[1]/a/span
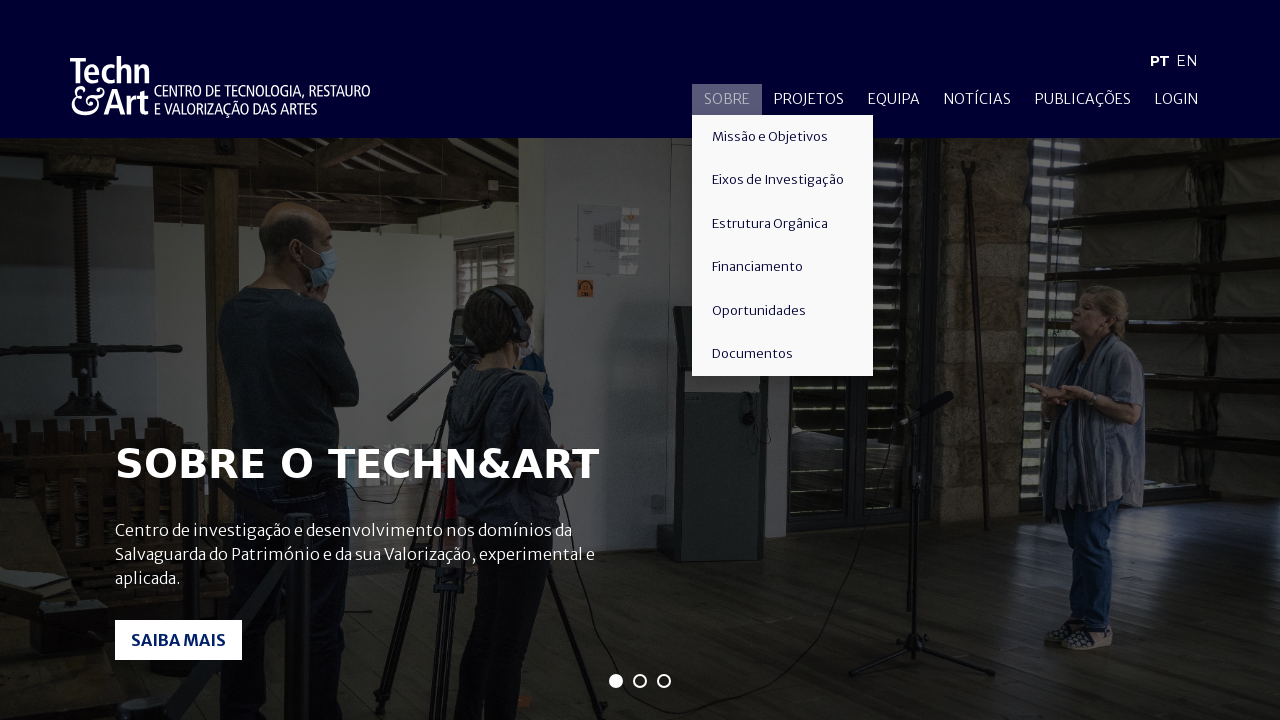

Clicked on opportunities submenu item at (782, 311) on xpath=/html/body/div[1]/header/div/nav/div[2]/ul/li[1]/div/a[5]
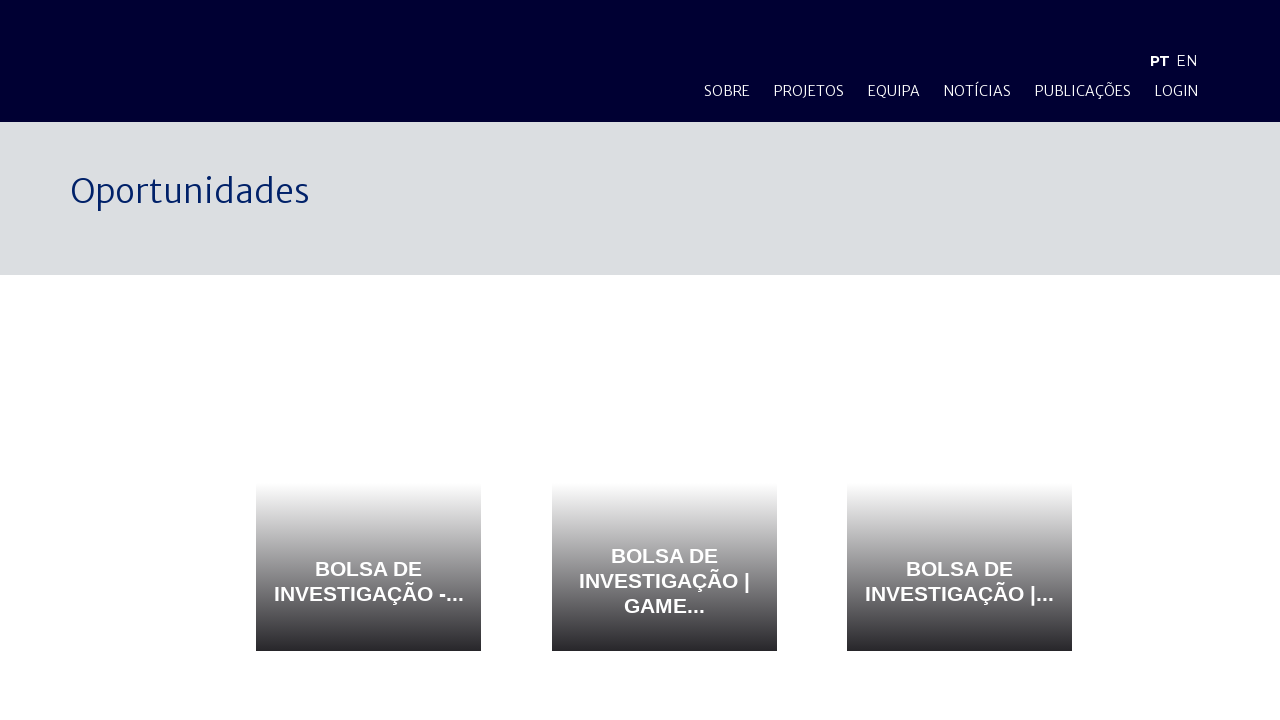

Clicked on research grant link at (369, 526) on xpath=/html/body/section[2]/div/div/div/div[1]/a
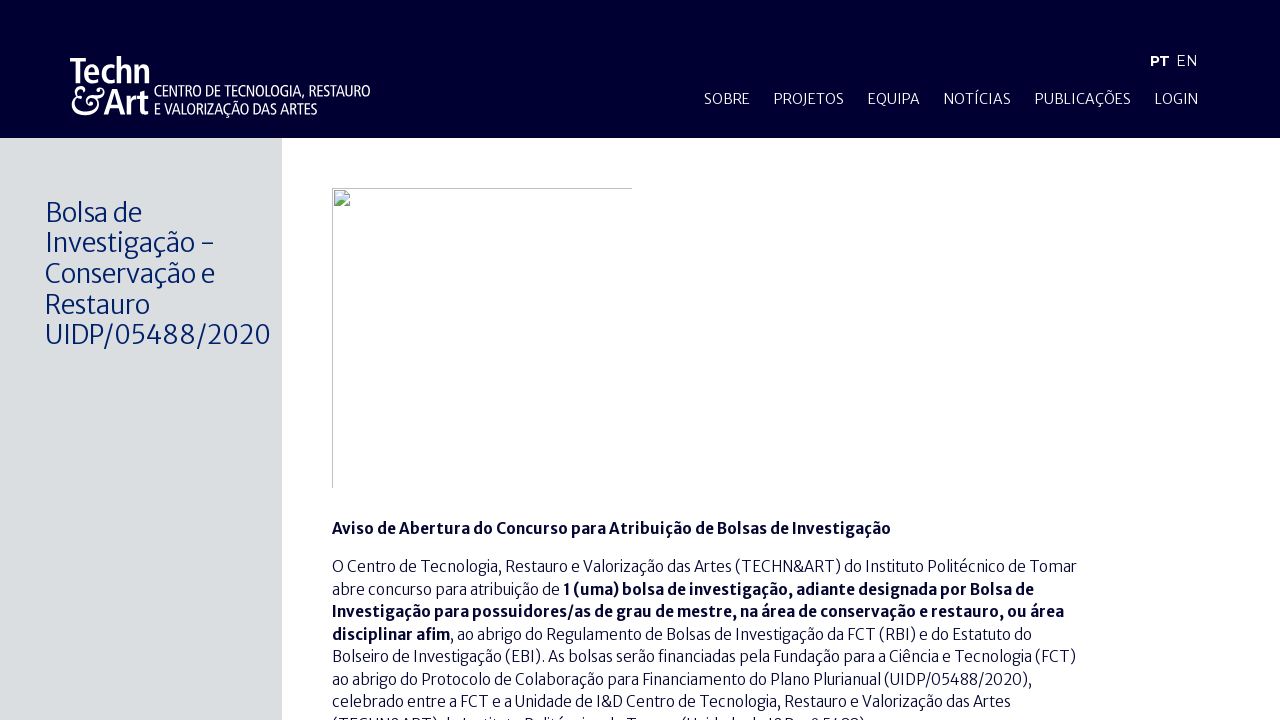

Grant title element loaded
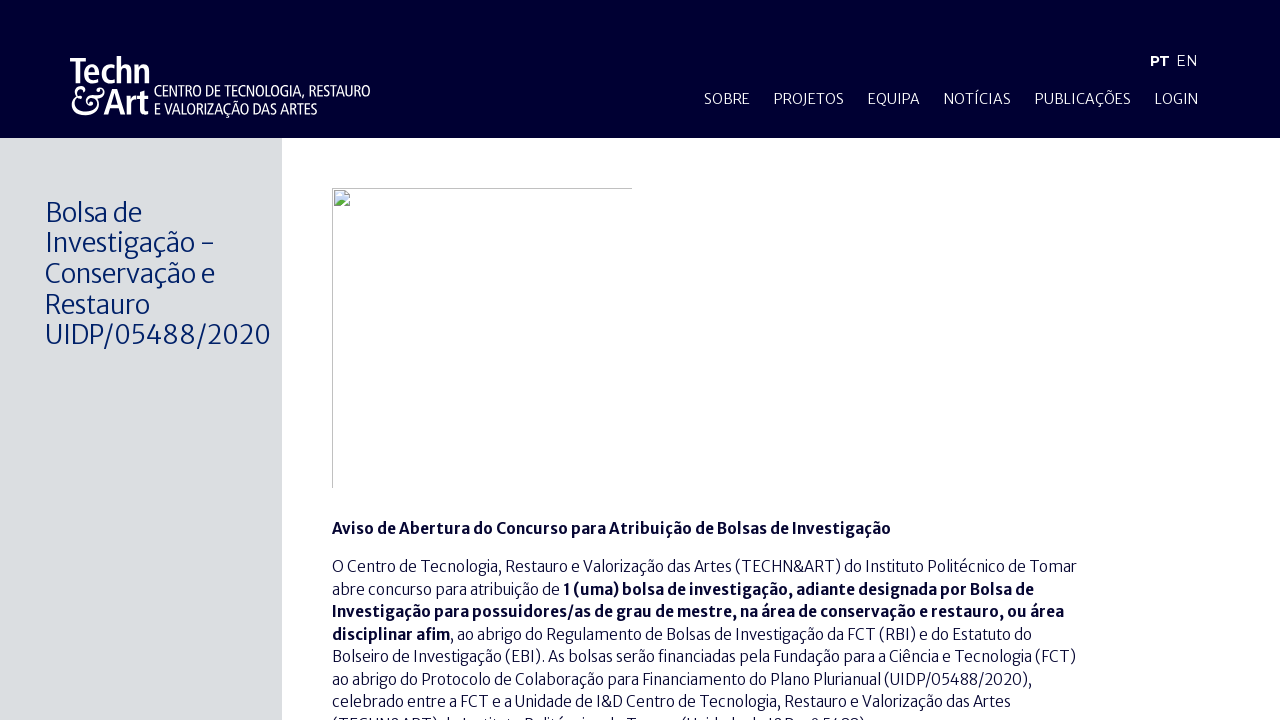

Verified page title contains expected grant reference number 'UIDP/05488/2020'
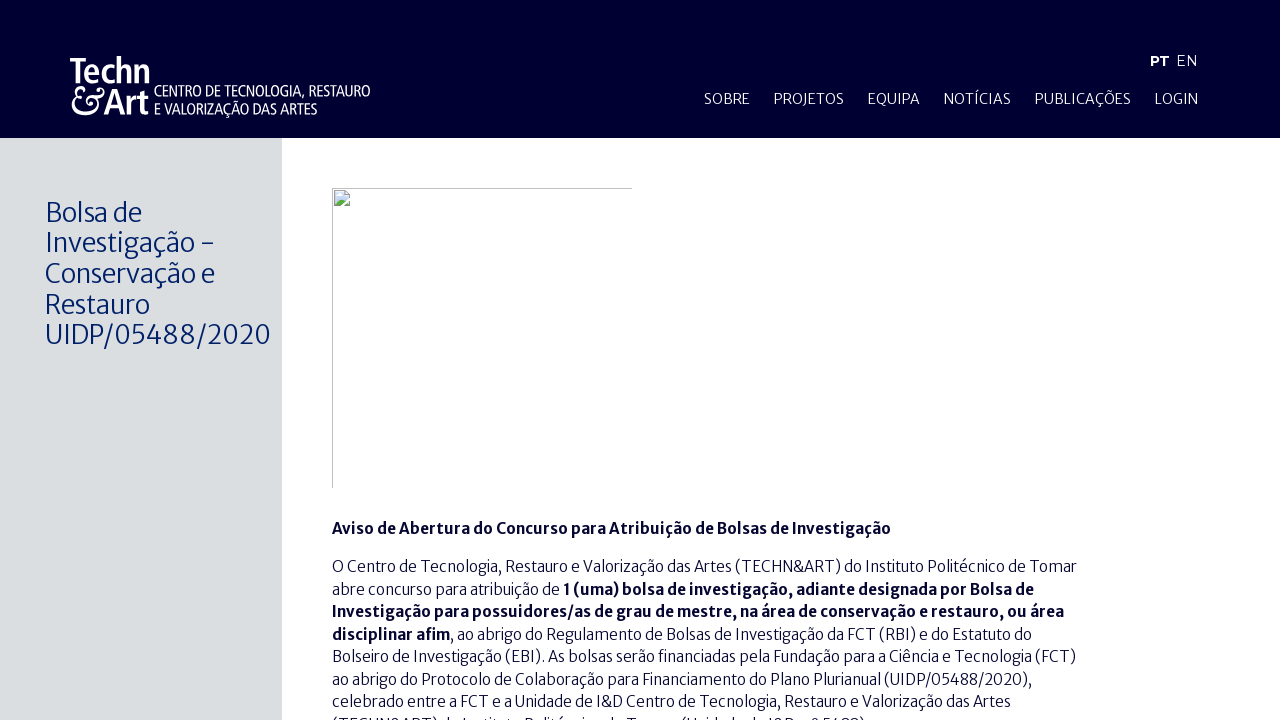

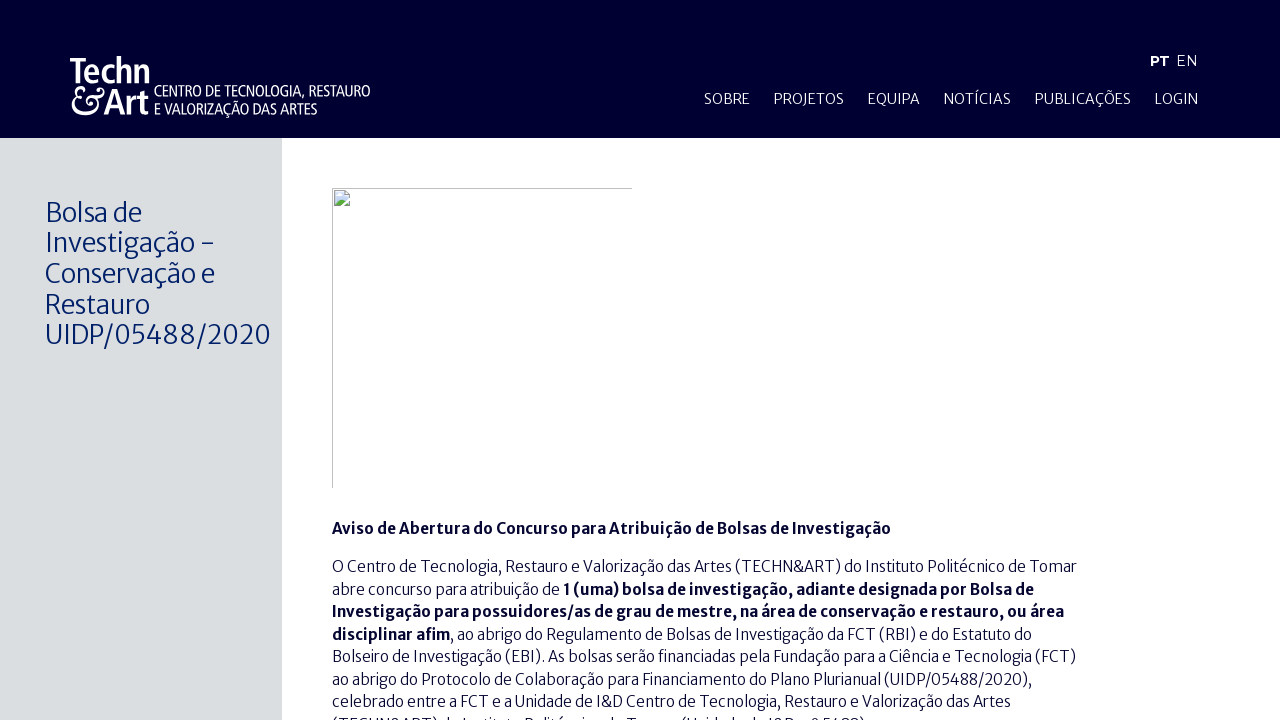